Verifies the presence of spotlight sections and the "Join Us" link on the homepage, then clicks the "Join Us" link

Starting URL: https://anthonb711.github.io/cse270-teton/

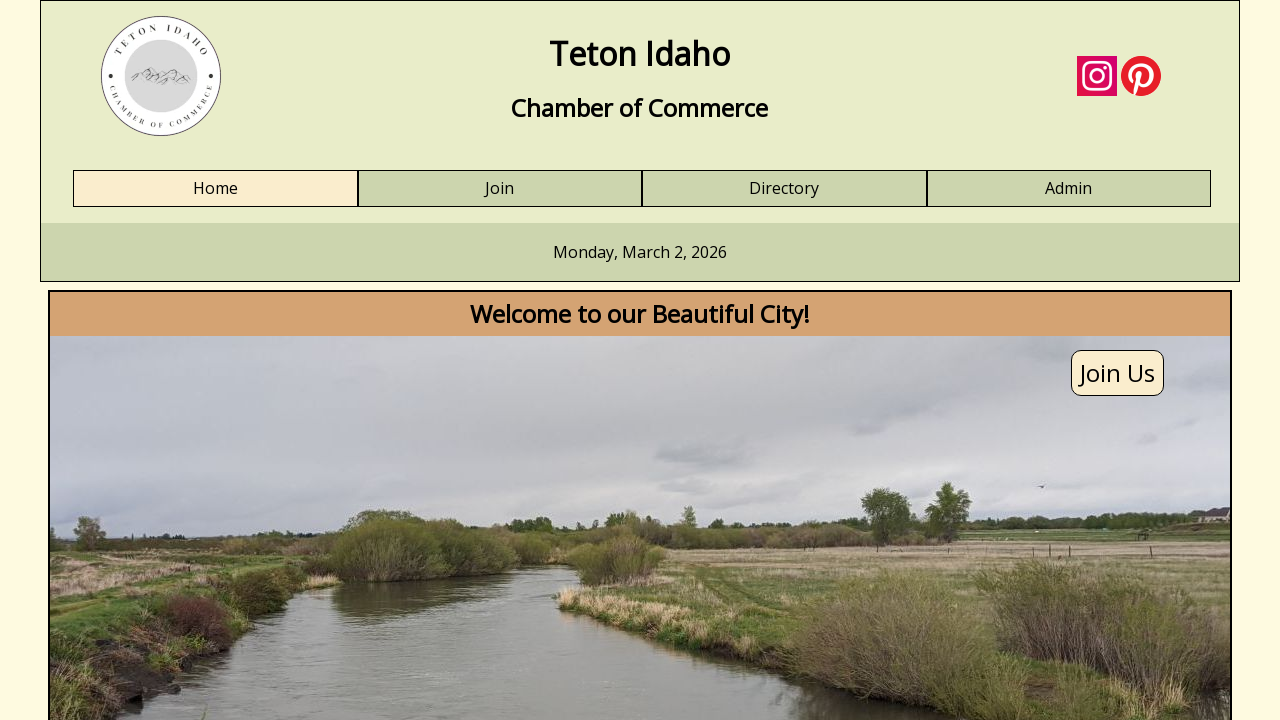

Waited for spotlight1 section to be present
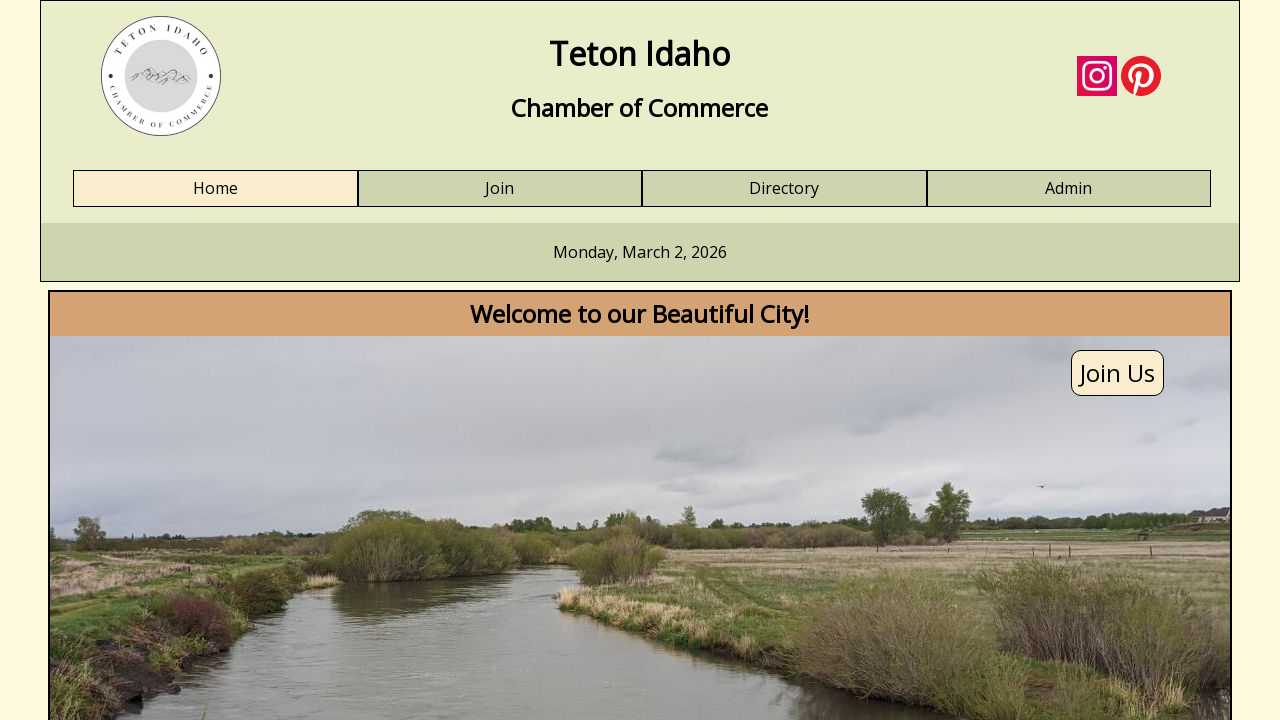

Waited for spotlight2 section to be present
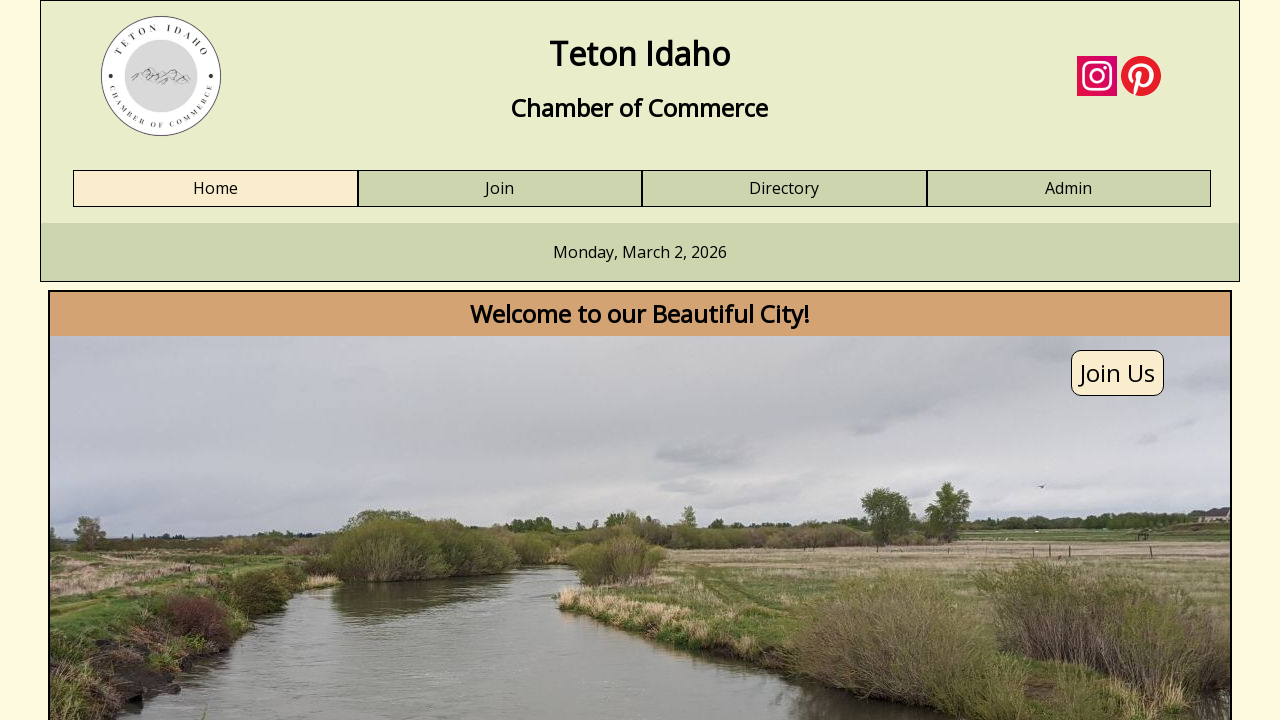

Waited for 'Join Us' link to be present
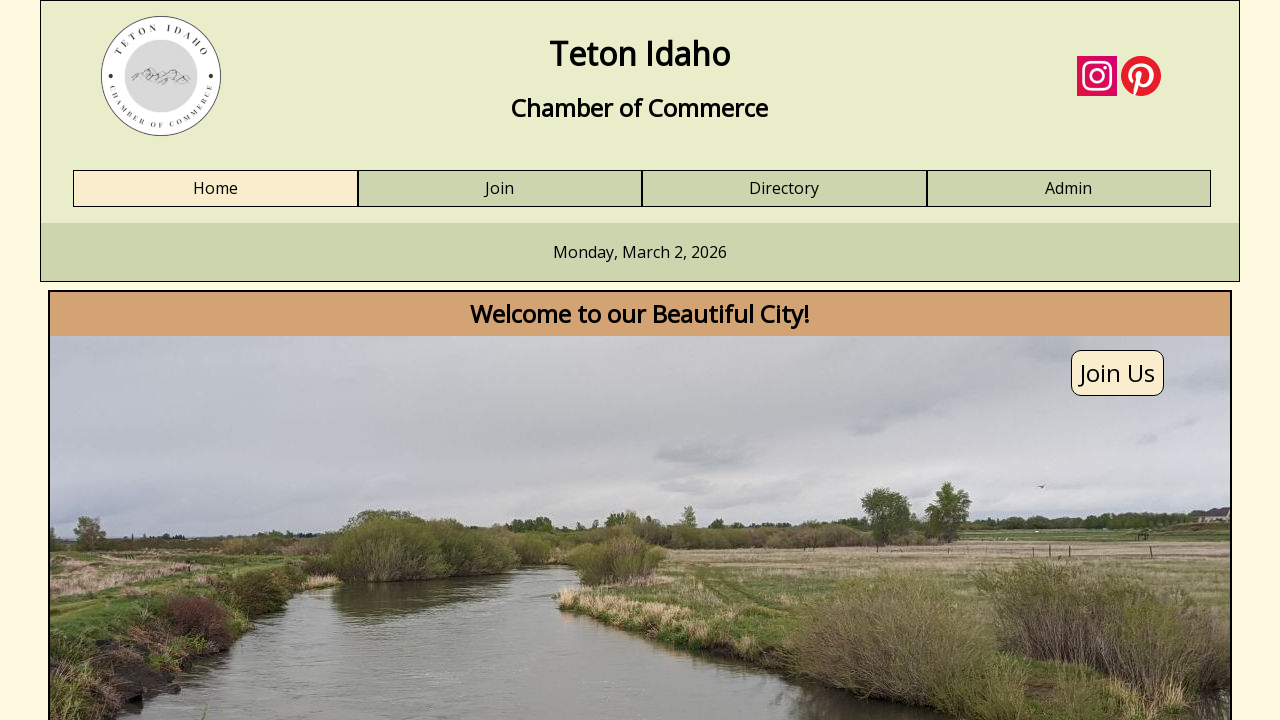

Clicked 'Join Us' link on homepage at (1118, 373) on text=Join Us
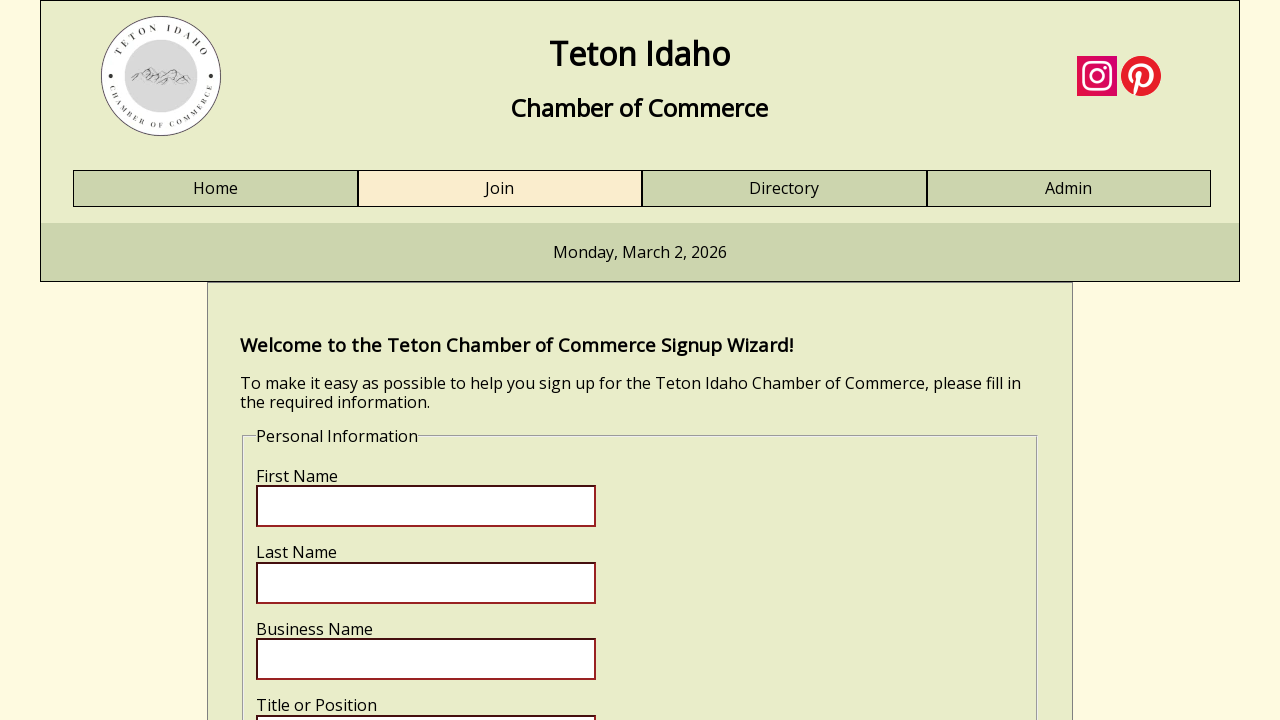

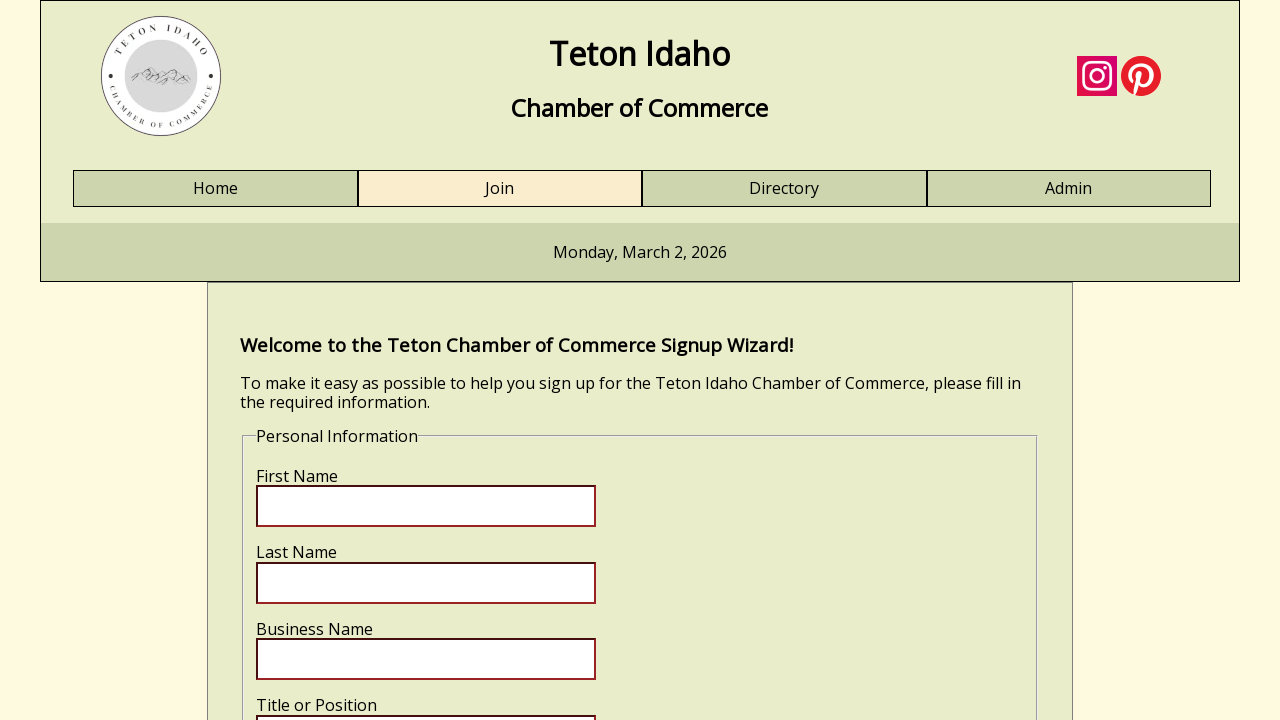